Navigates to the Ynet news website homepage and verifies the page loads

Starting URL: http://www.ynet.co.il

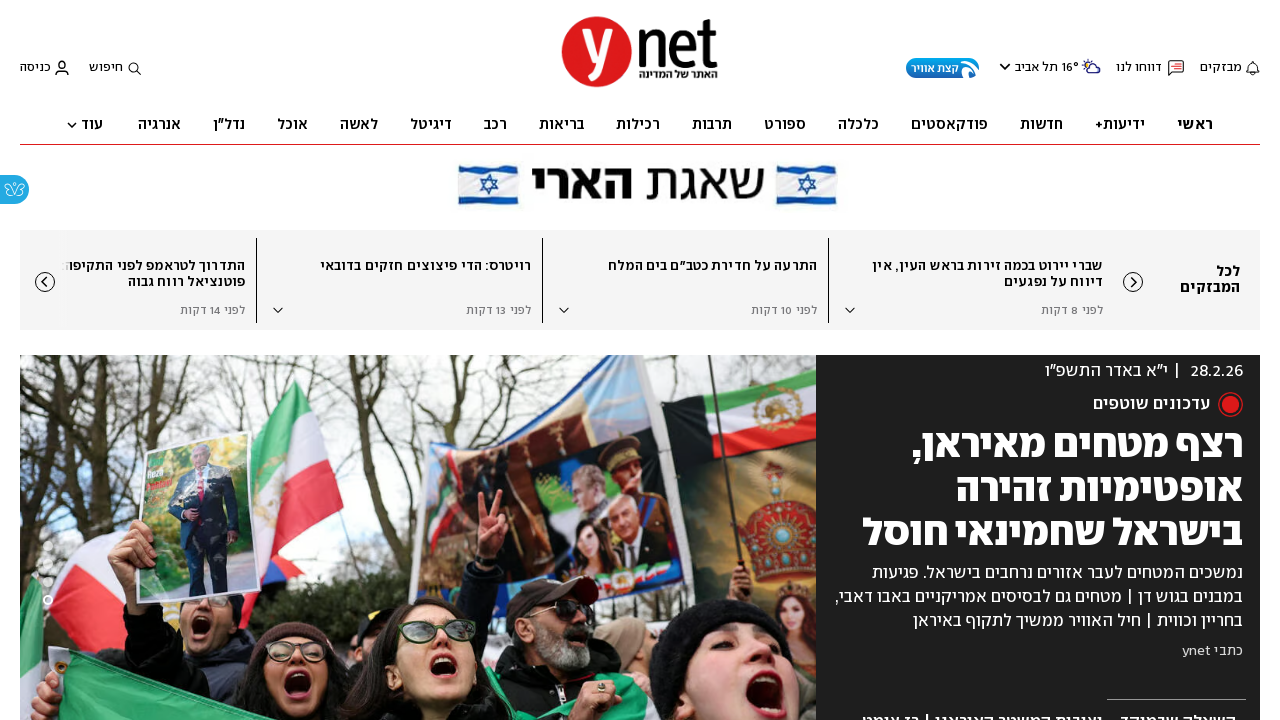

Waited for DOM content to load on Ynet homepage
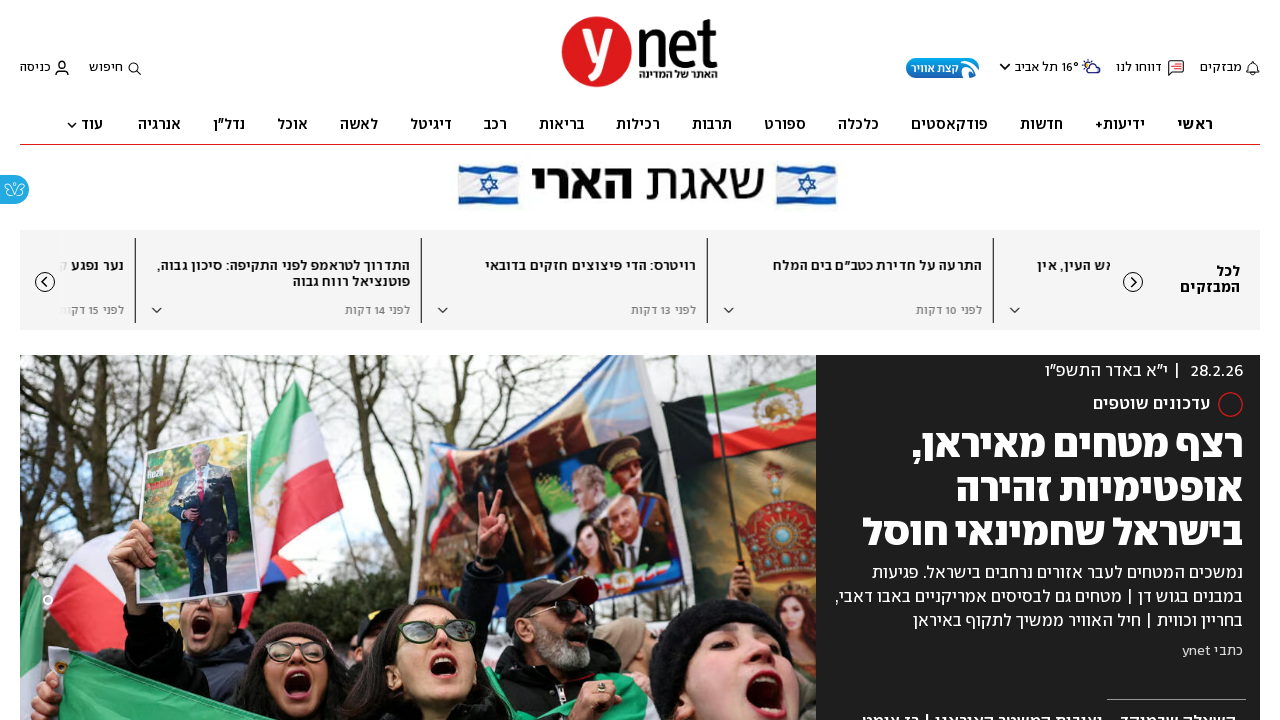

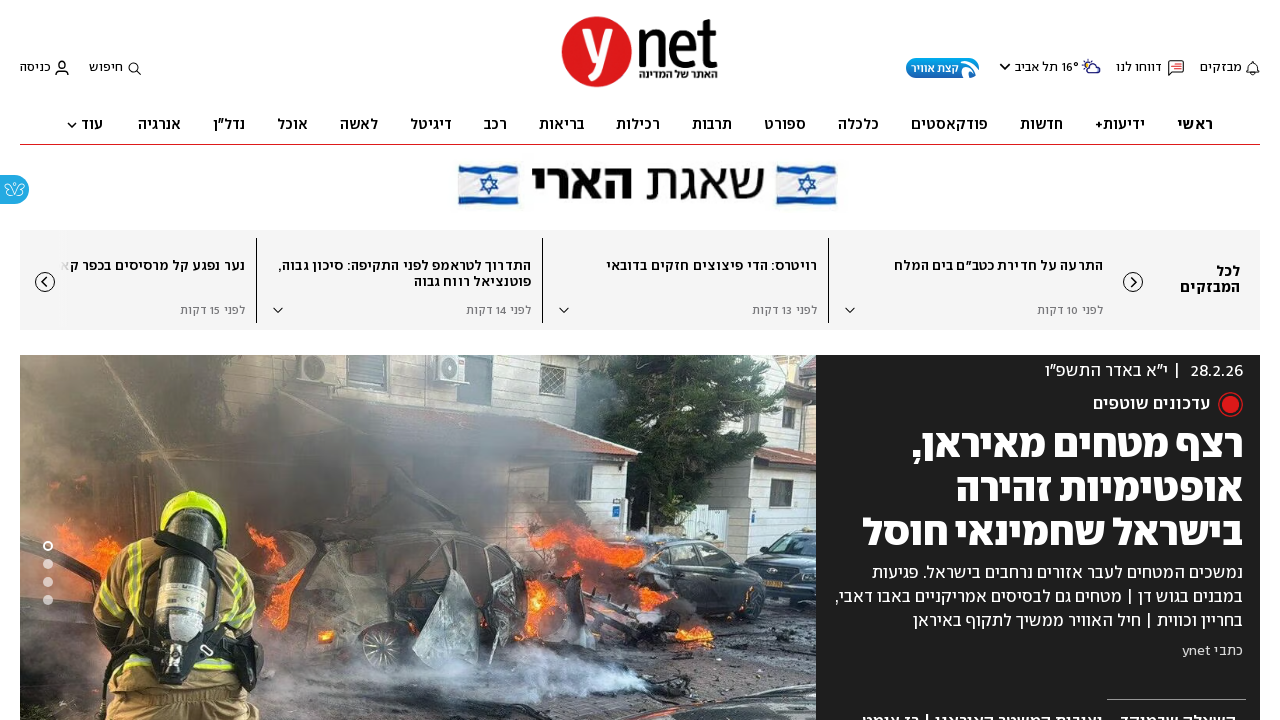